Navigates to Calley Pro features page and sets viewport to 1366x768 resolution to verify page renders correctly at this size

Starting URL: https://www.getcalley.com/calley-pro-features/

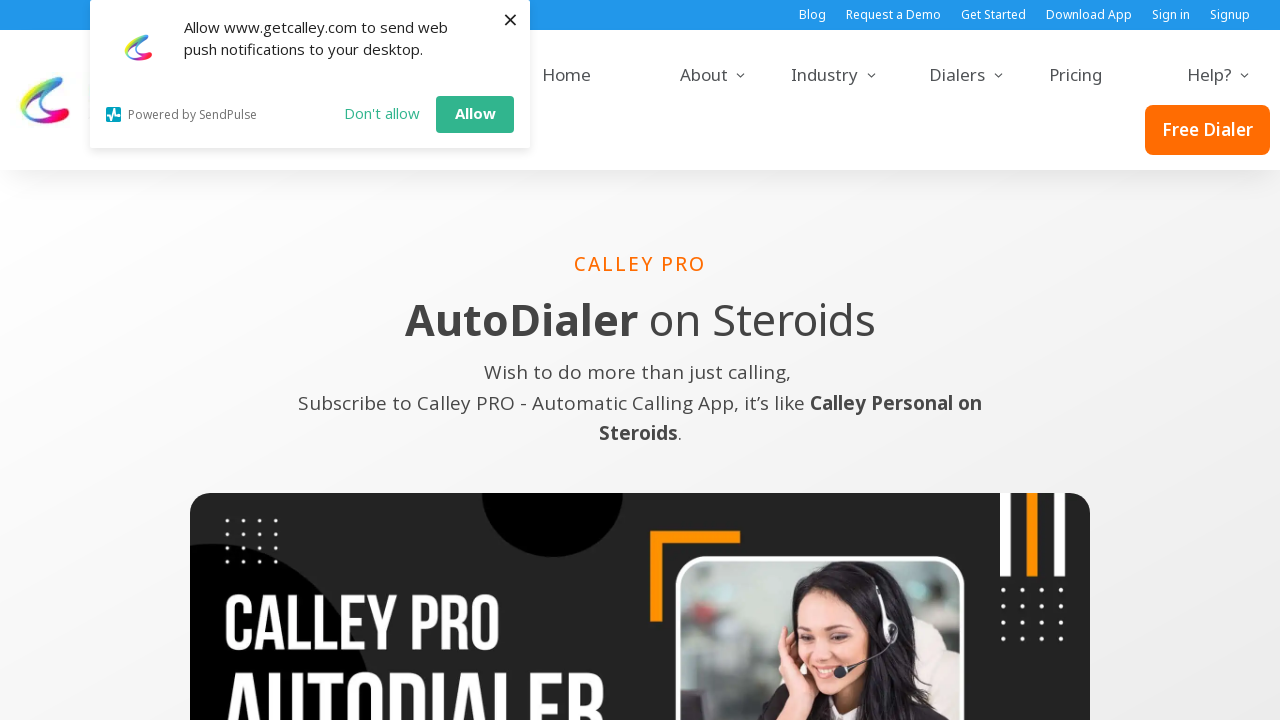

Set viewport to 1366x768 resolution
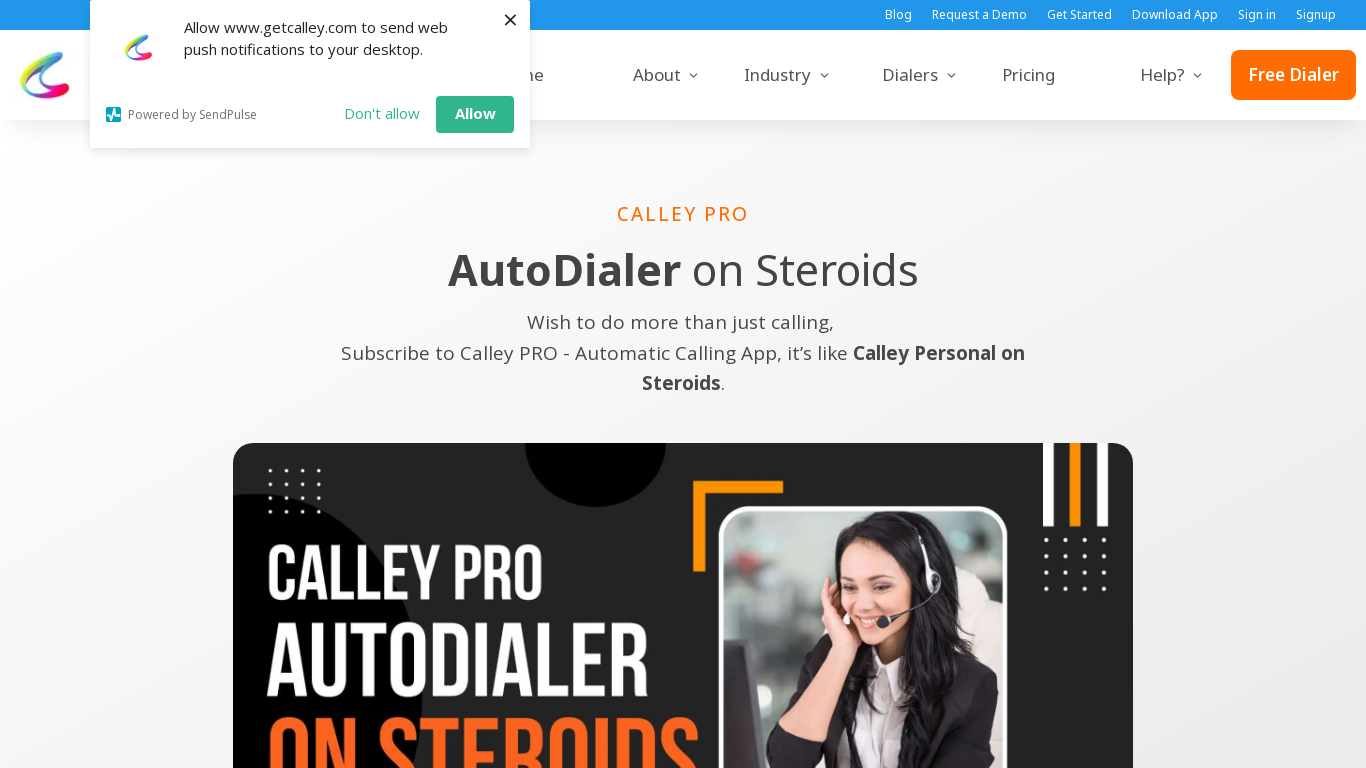

Page content loaded and network idle achieved
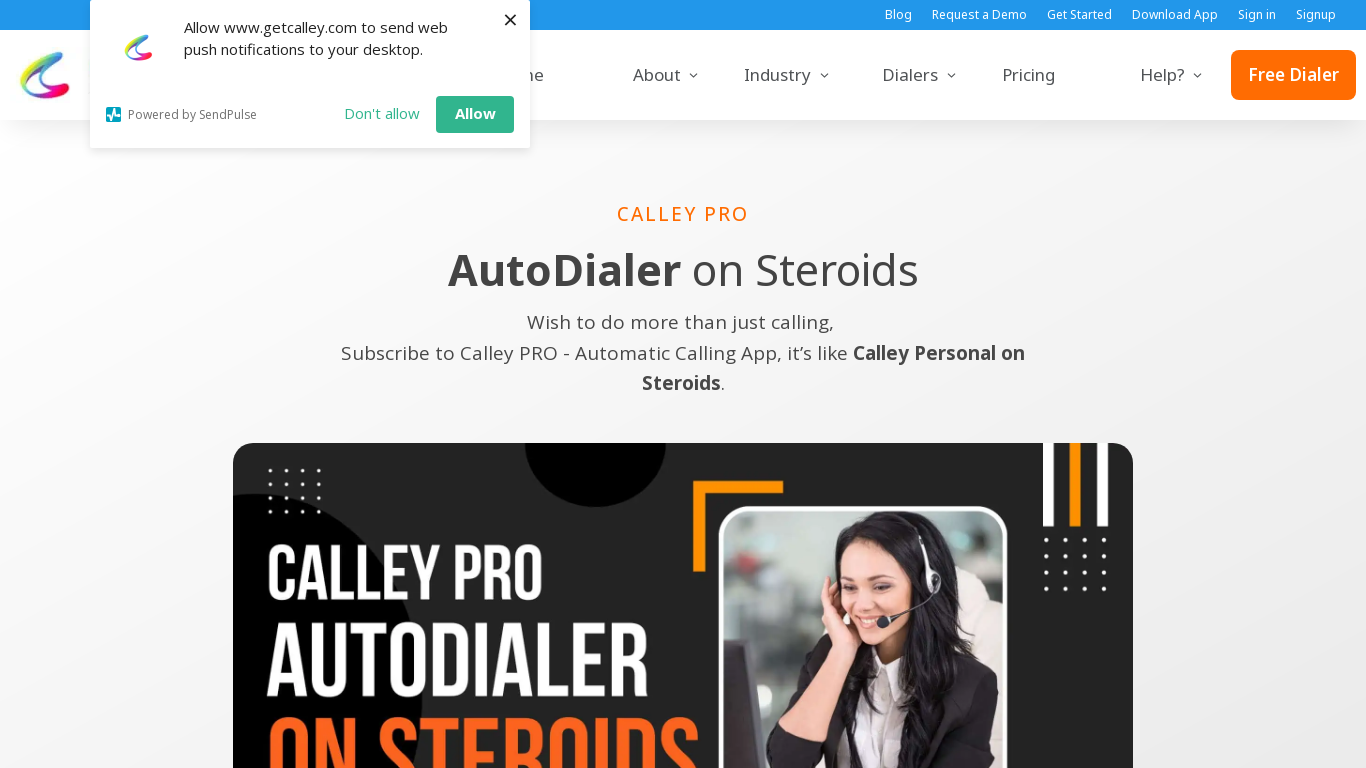

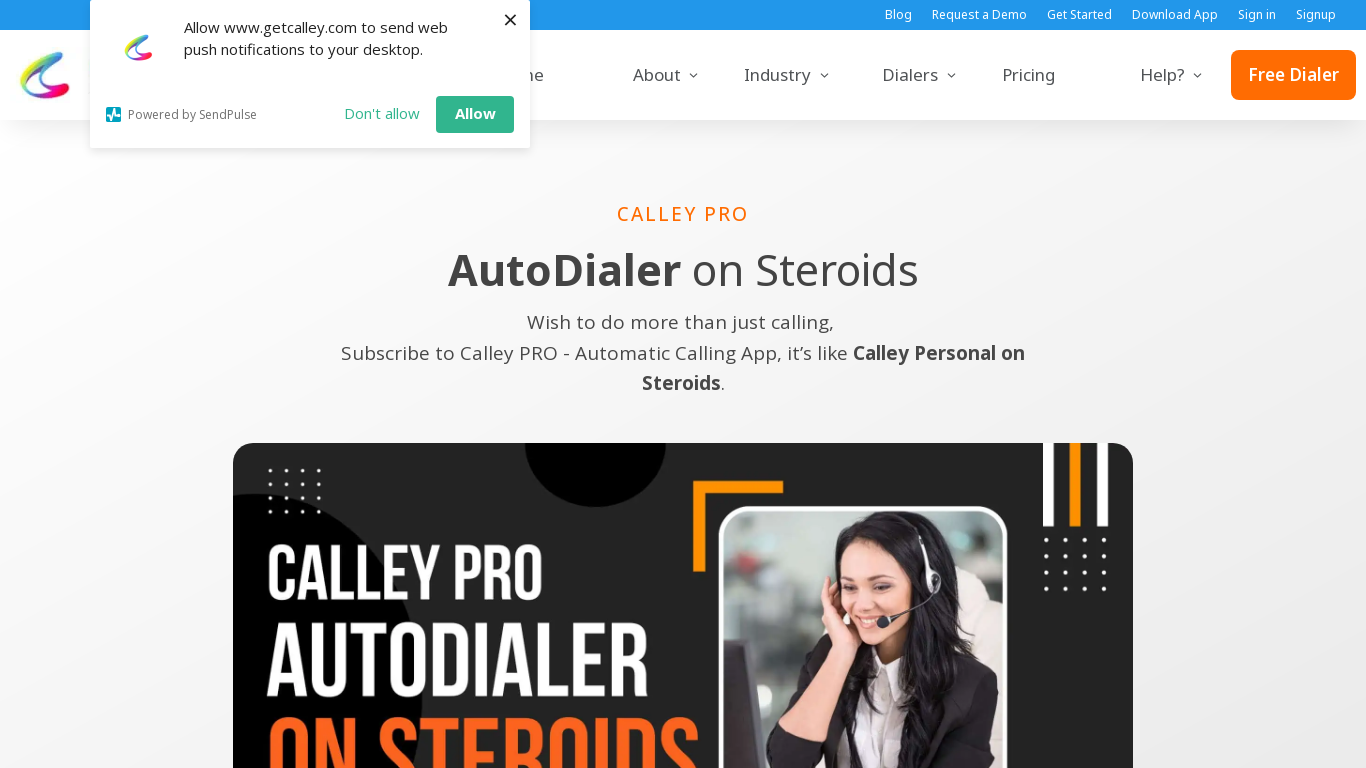